Tests window handling functionality by clicking a button that opens multiple windows, switching between them, and interacting with different types of alerts (simple, confirm, and prompt) on the alert page.

Starting URL: https://letcode.in/window

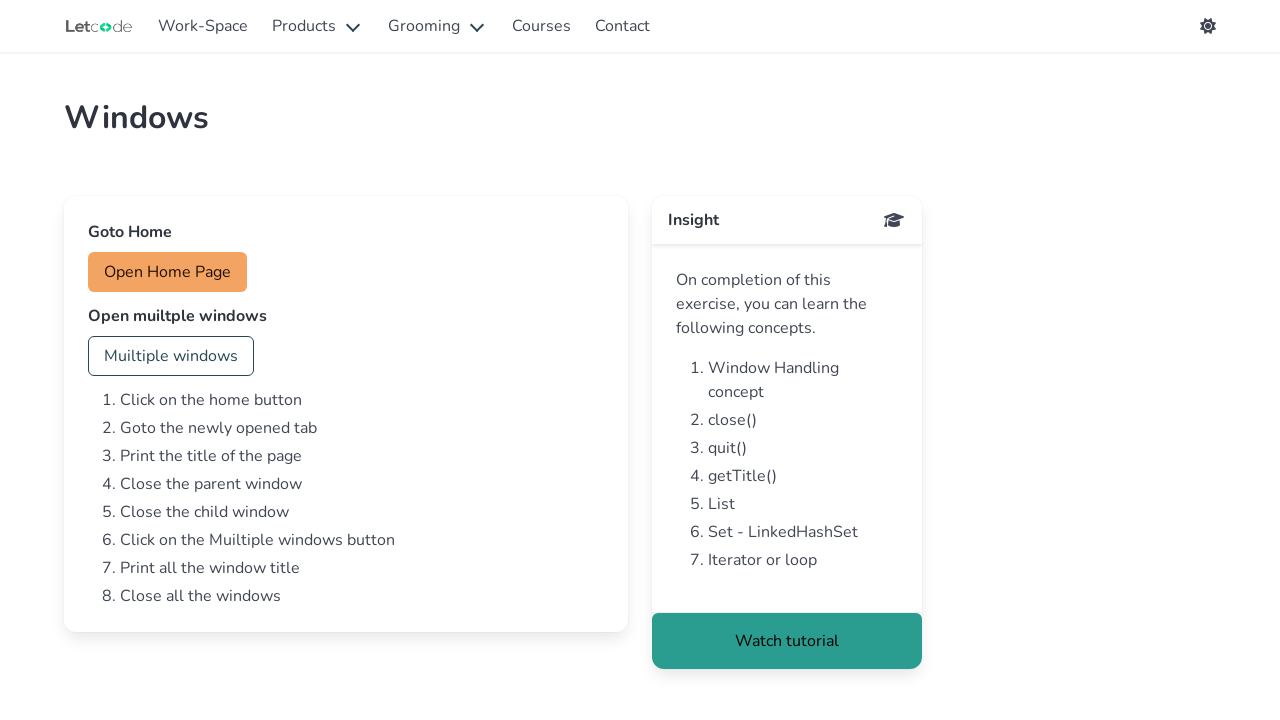

Clicked button to open multiple windows at (171, 356) on #multi
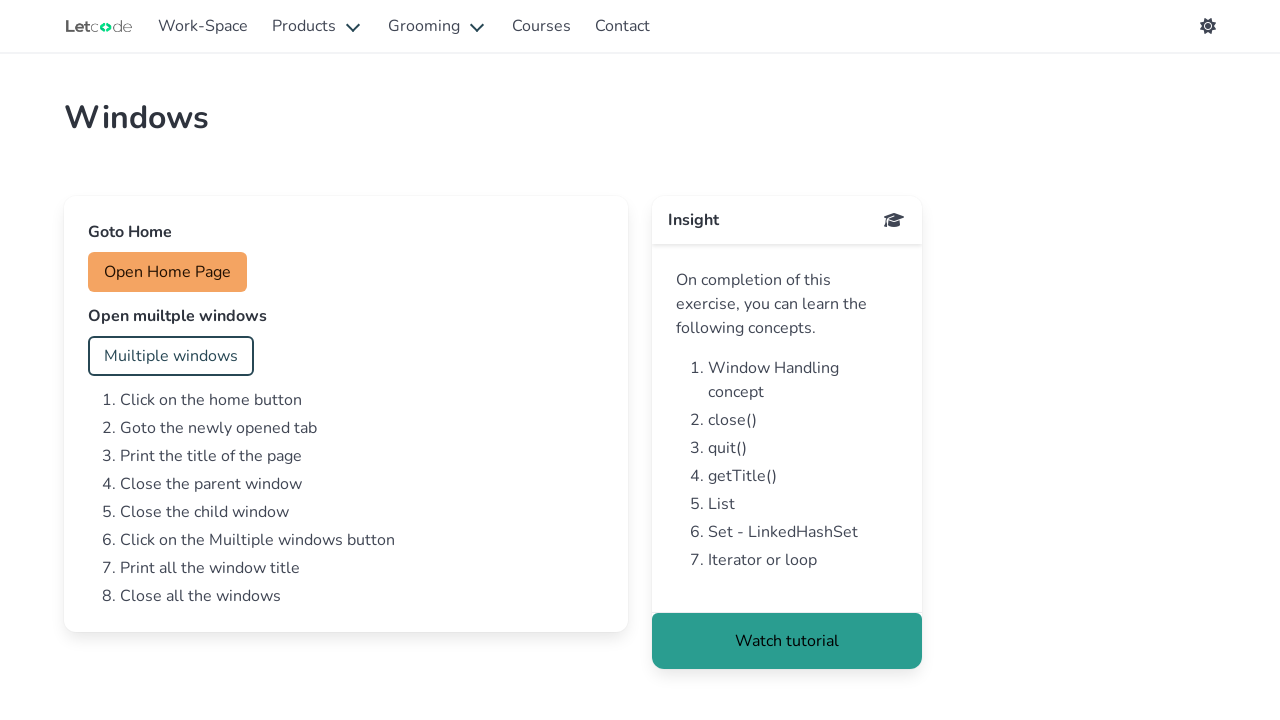

Waited for new windows to open
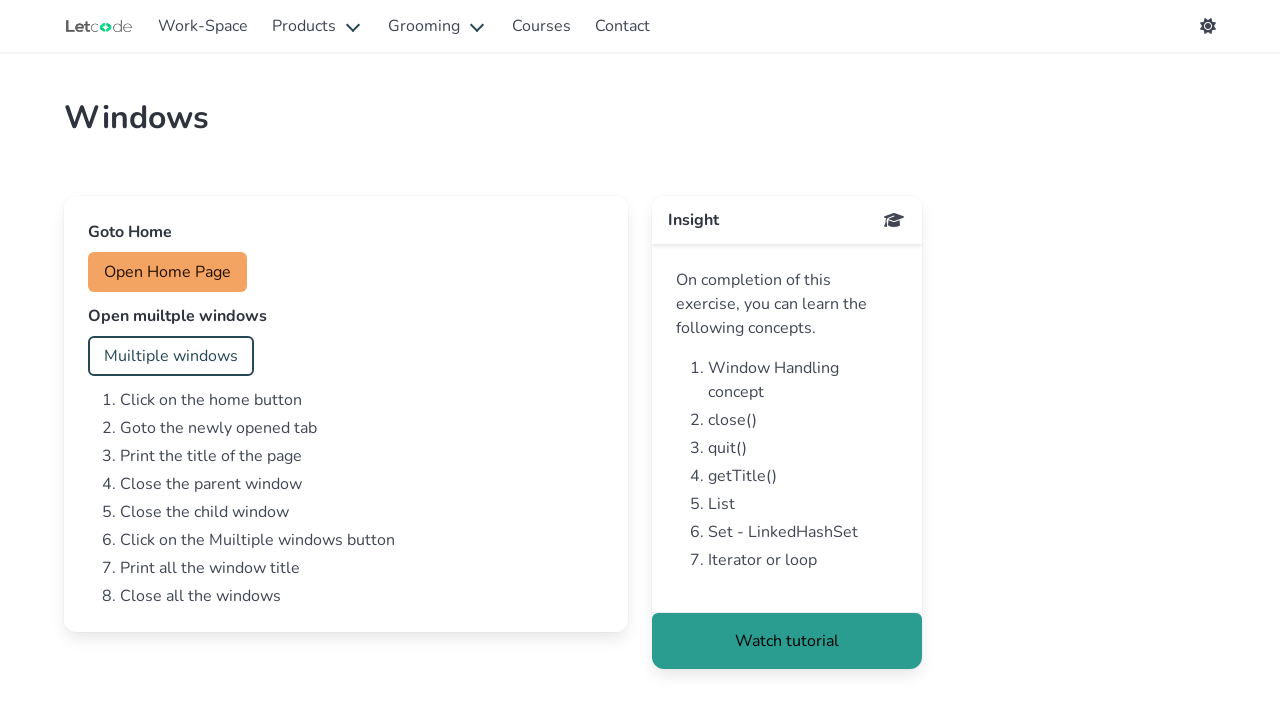

Retrieved all pages from context
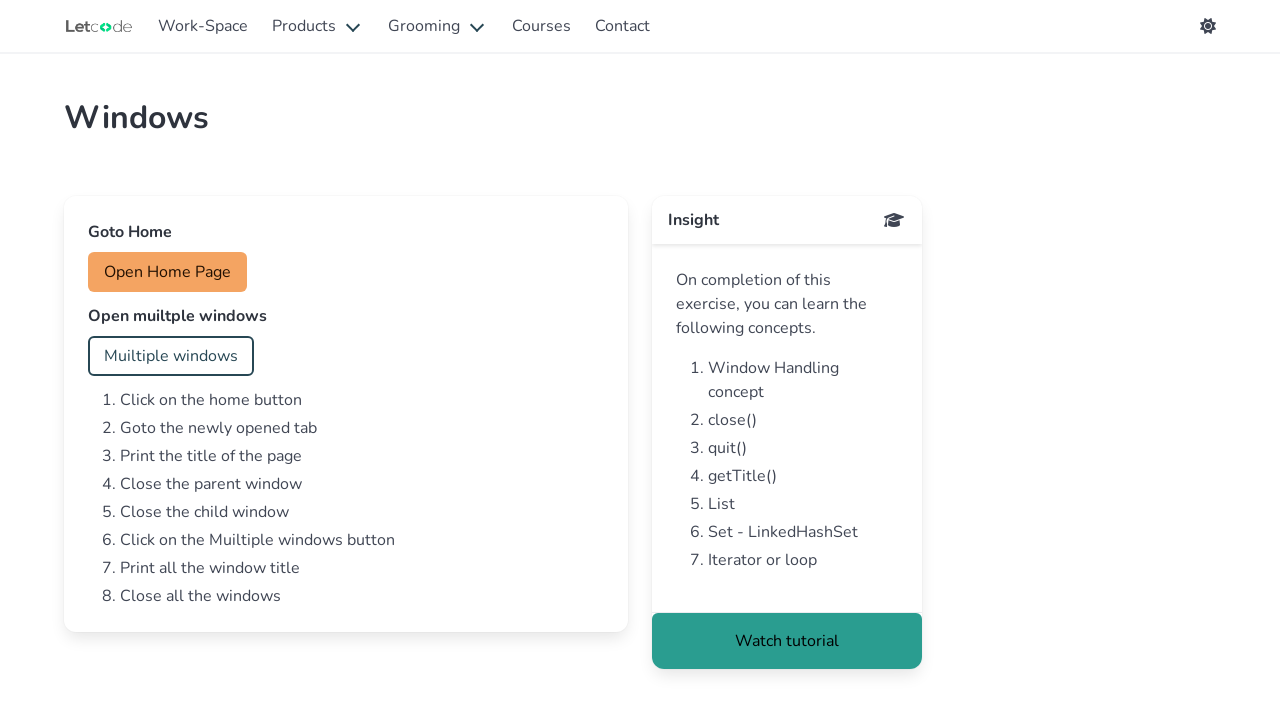

Checking page with URL: https://letcode.in/window
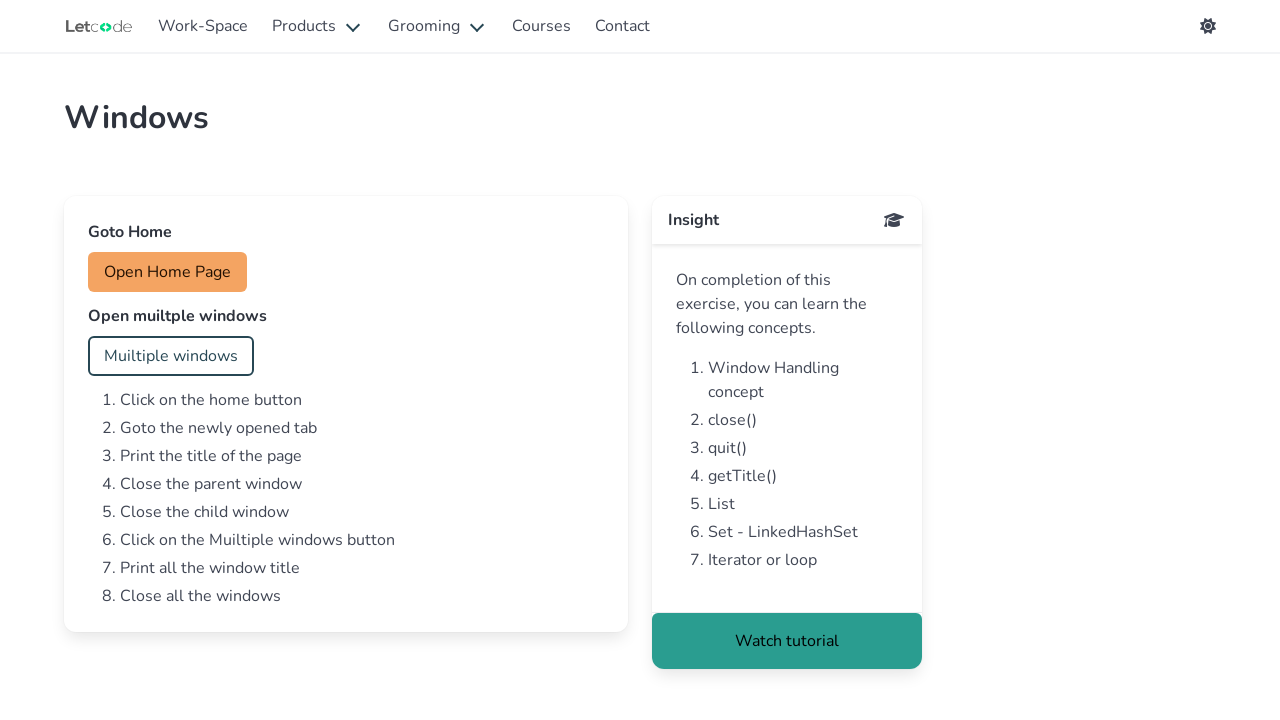

Checking page with URL: https://letcode.in/alert
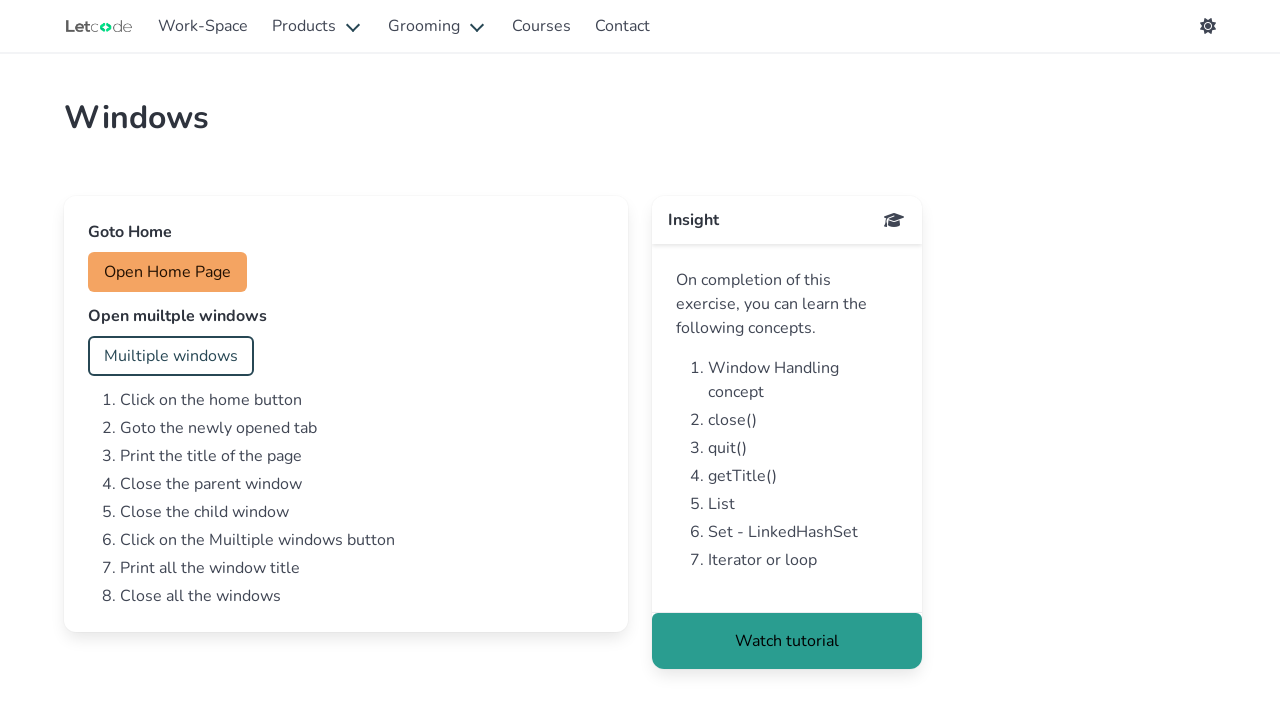

Clicked accept button for simple alert at (150, 272) on #accept
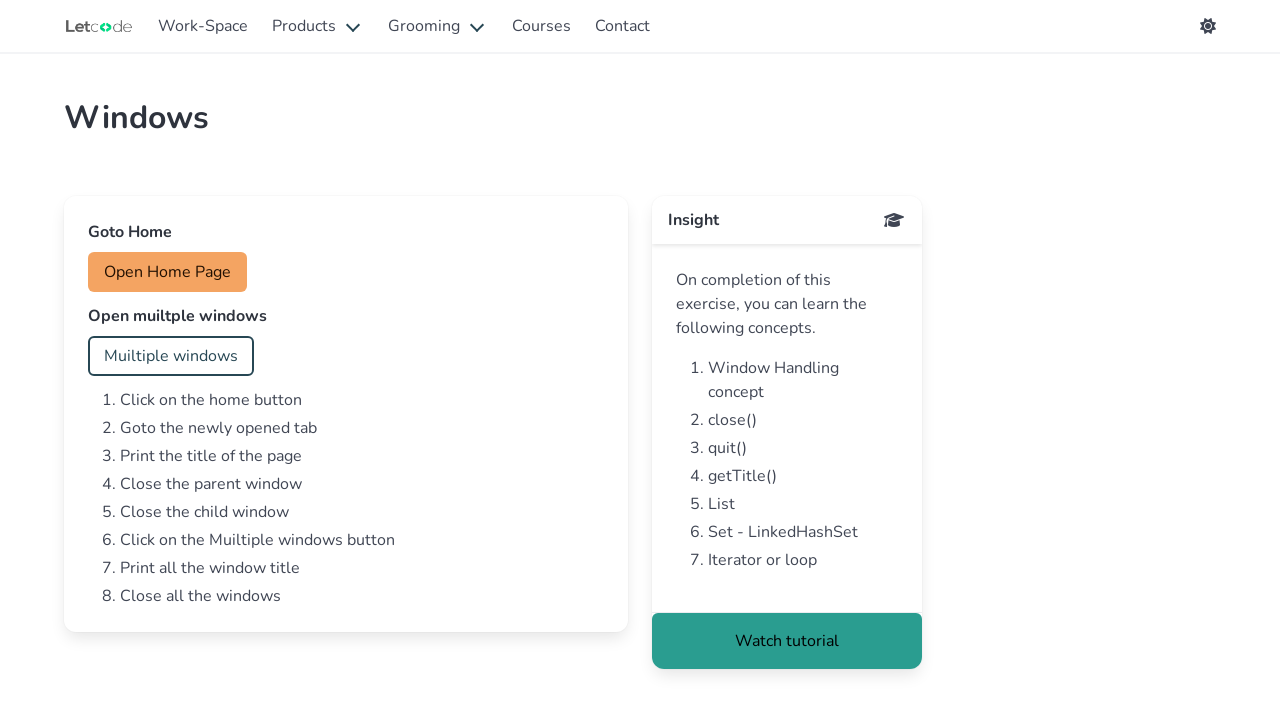

Set up dialog handler to accept simple alert
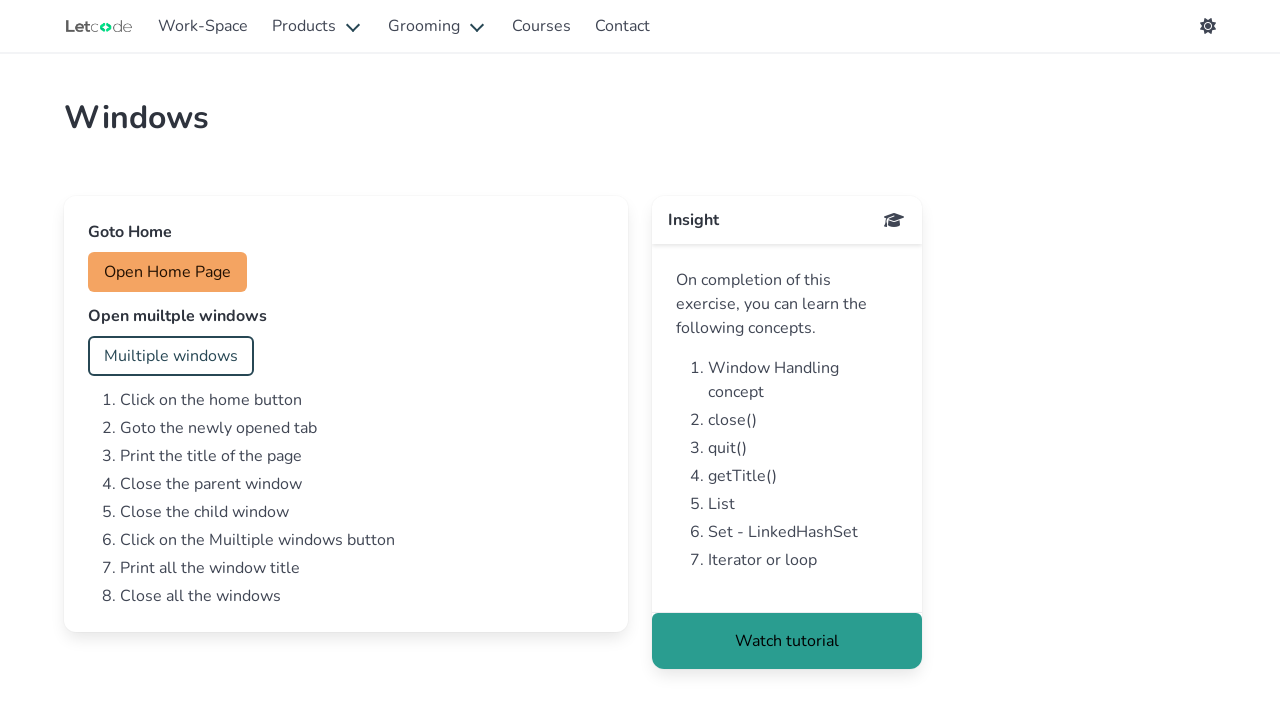

Clicked confirm button for confirm alert at (154, 356) on #confirm
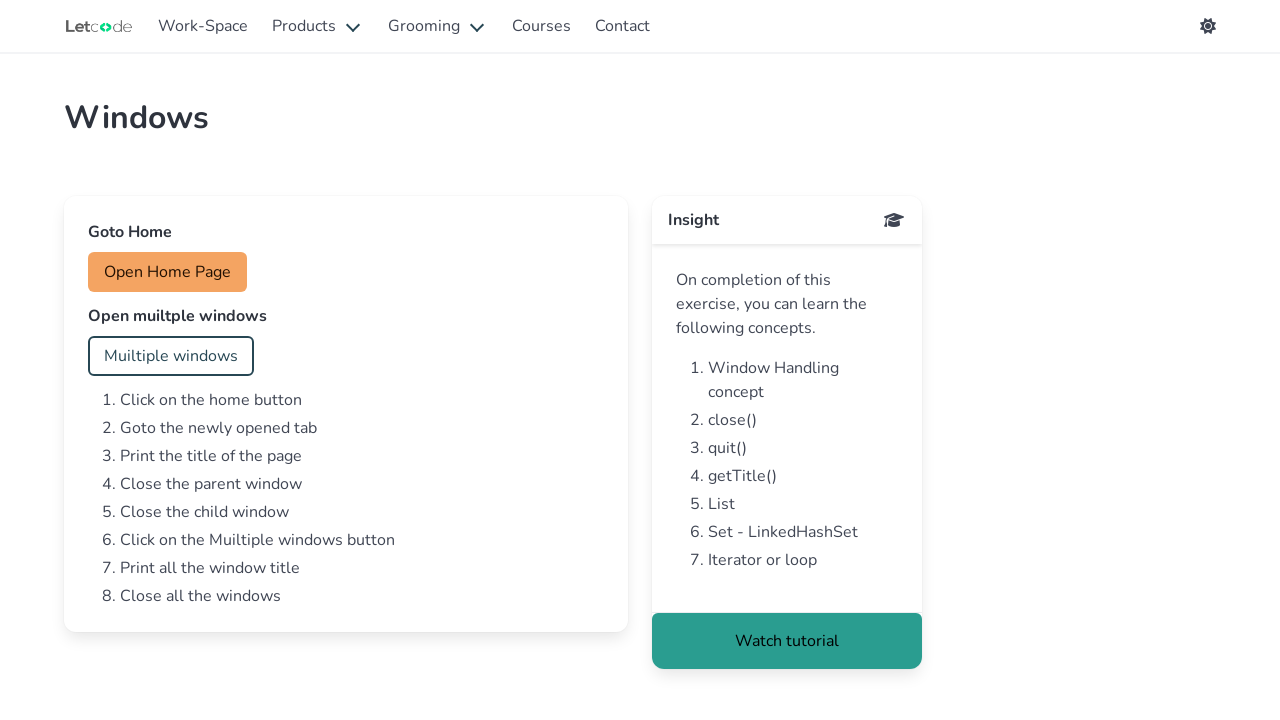

Set up dialog handler for prompt alert
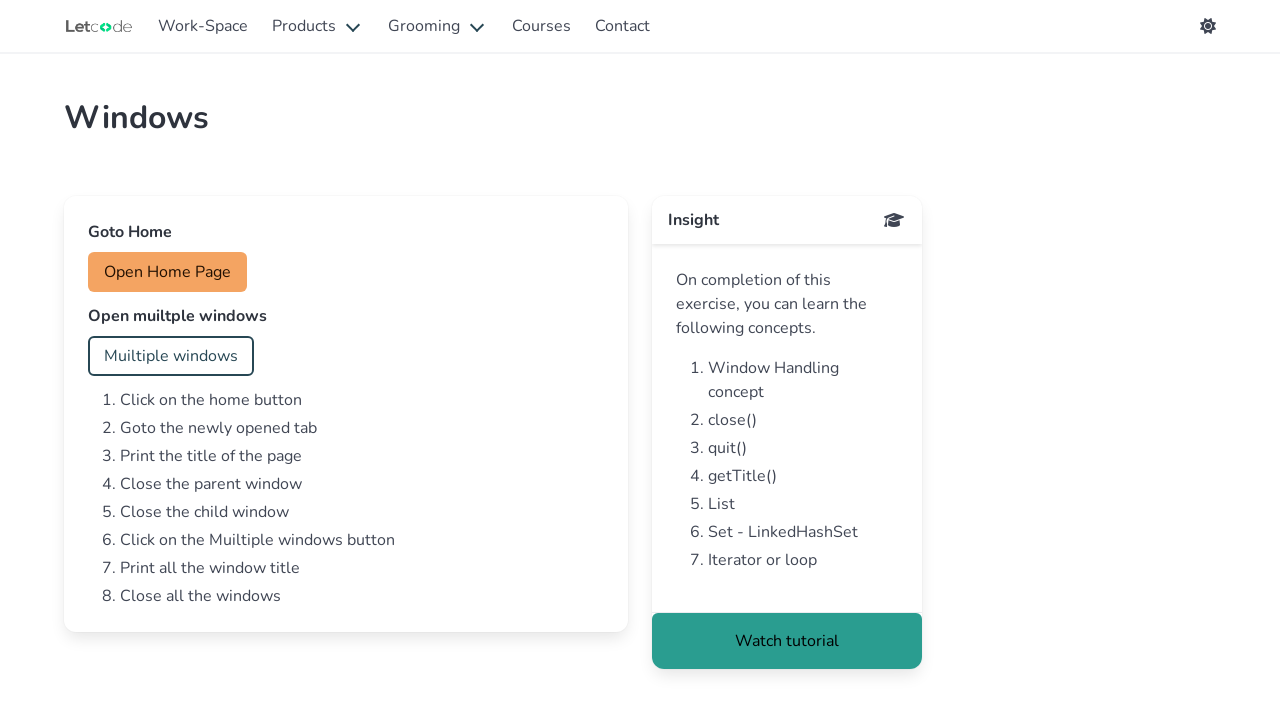

Clicked prompt button and handled with text 'testing123' at (152, 440) on #prompt
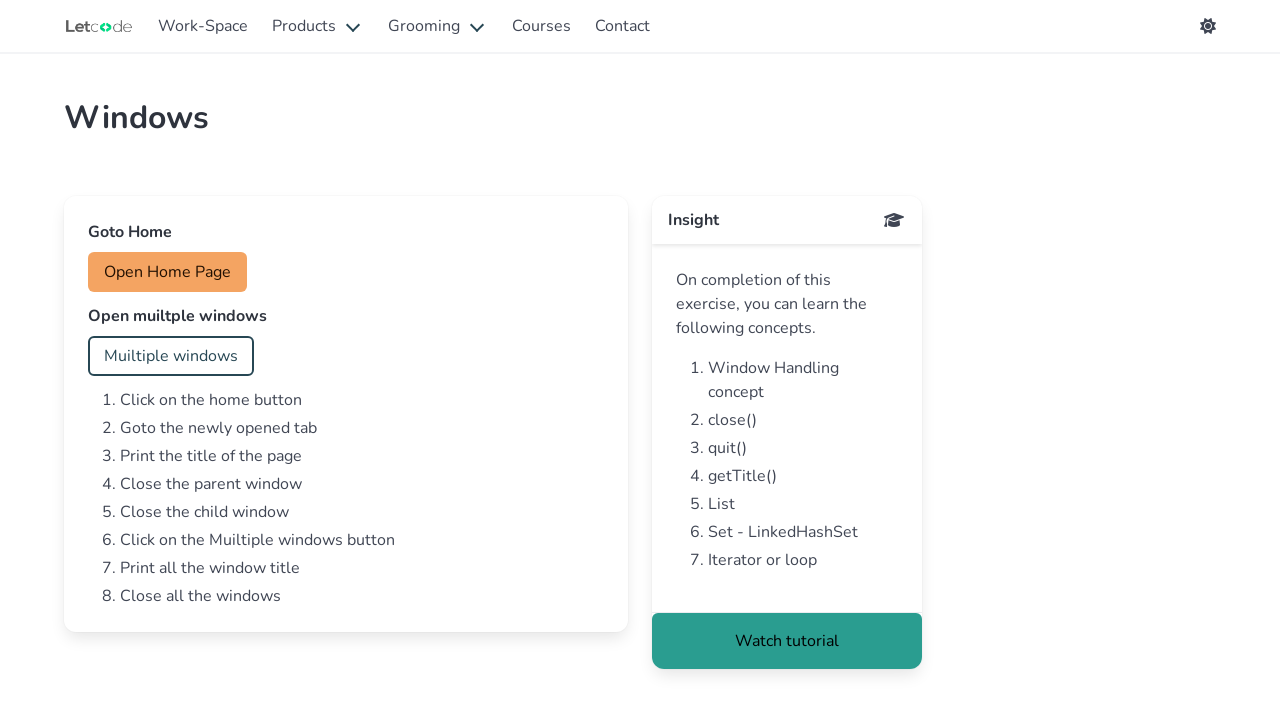

Closed the alert window
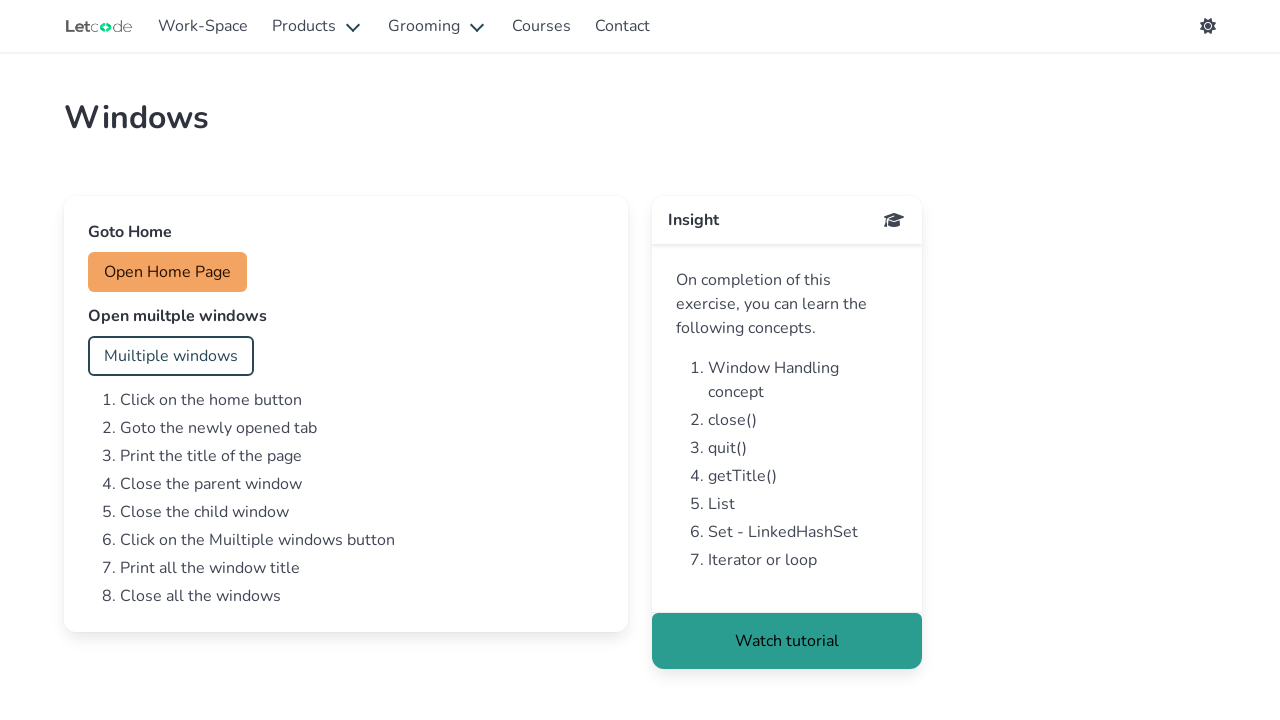

Brought main page to front
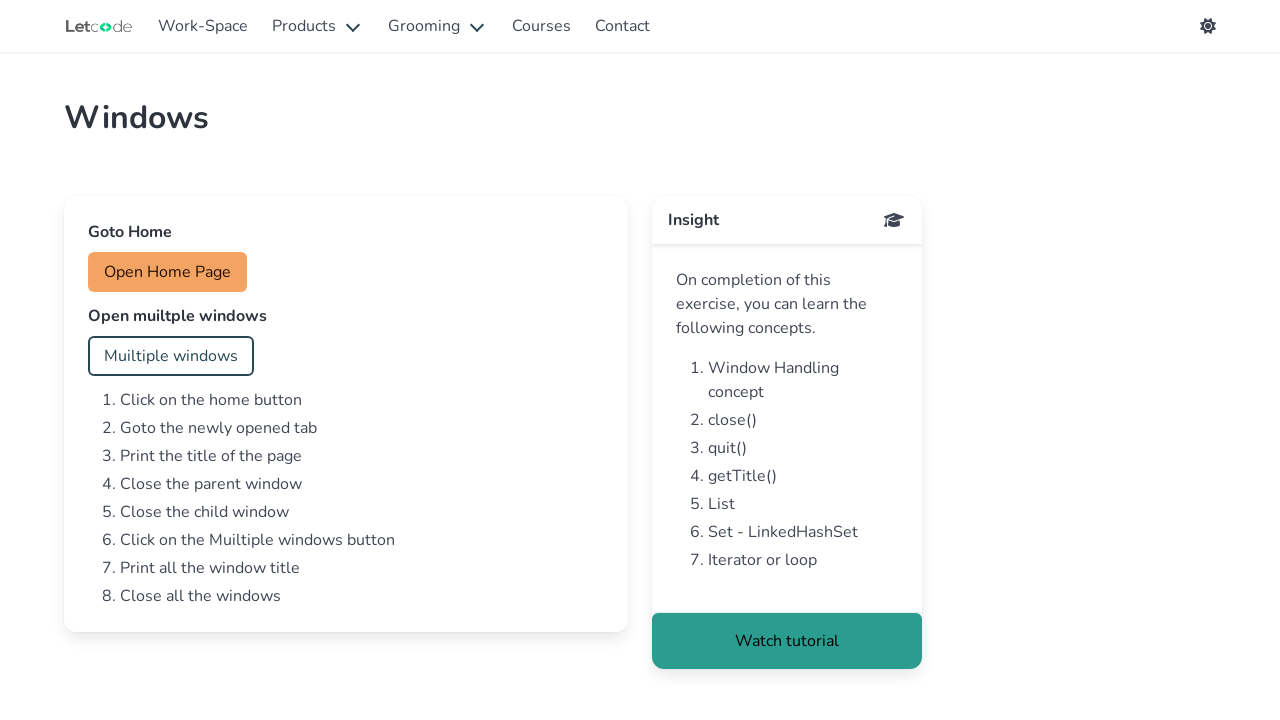

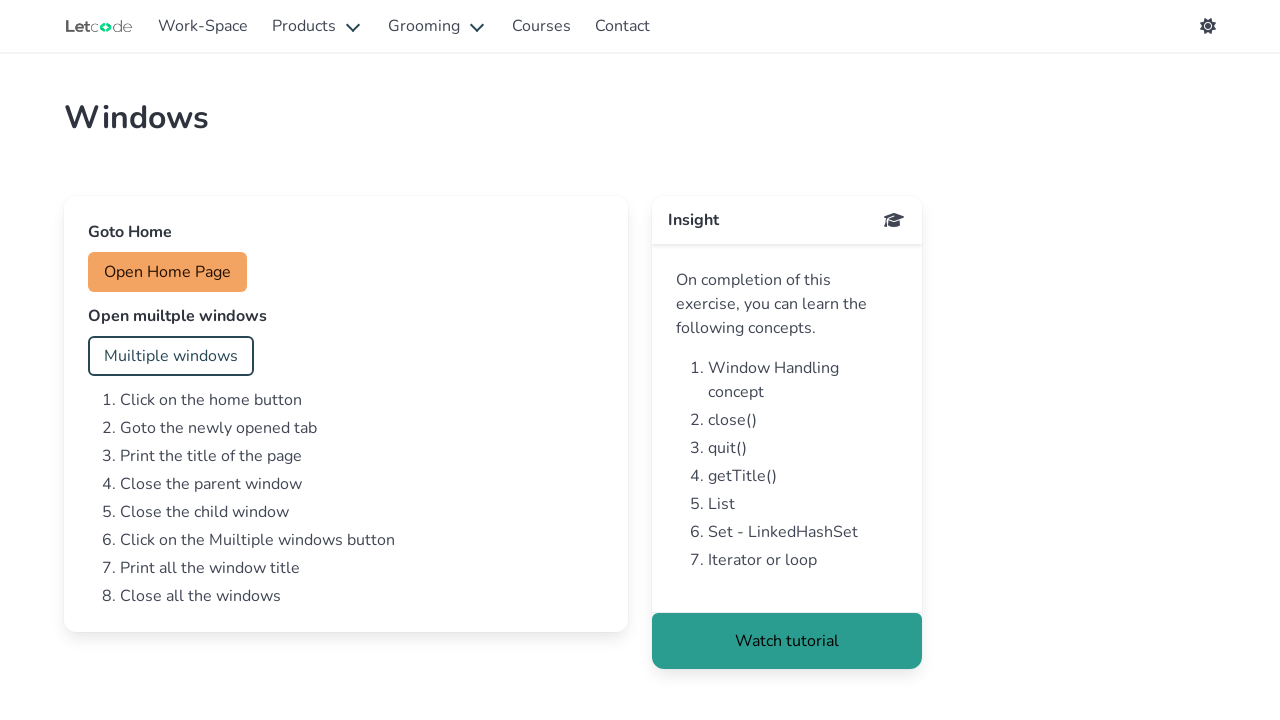